Tests file upload functionality on imgbb.com by uploading an image file through the file input element

Starting URL: https://imgbb.com/upload

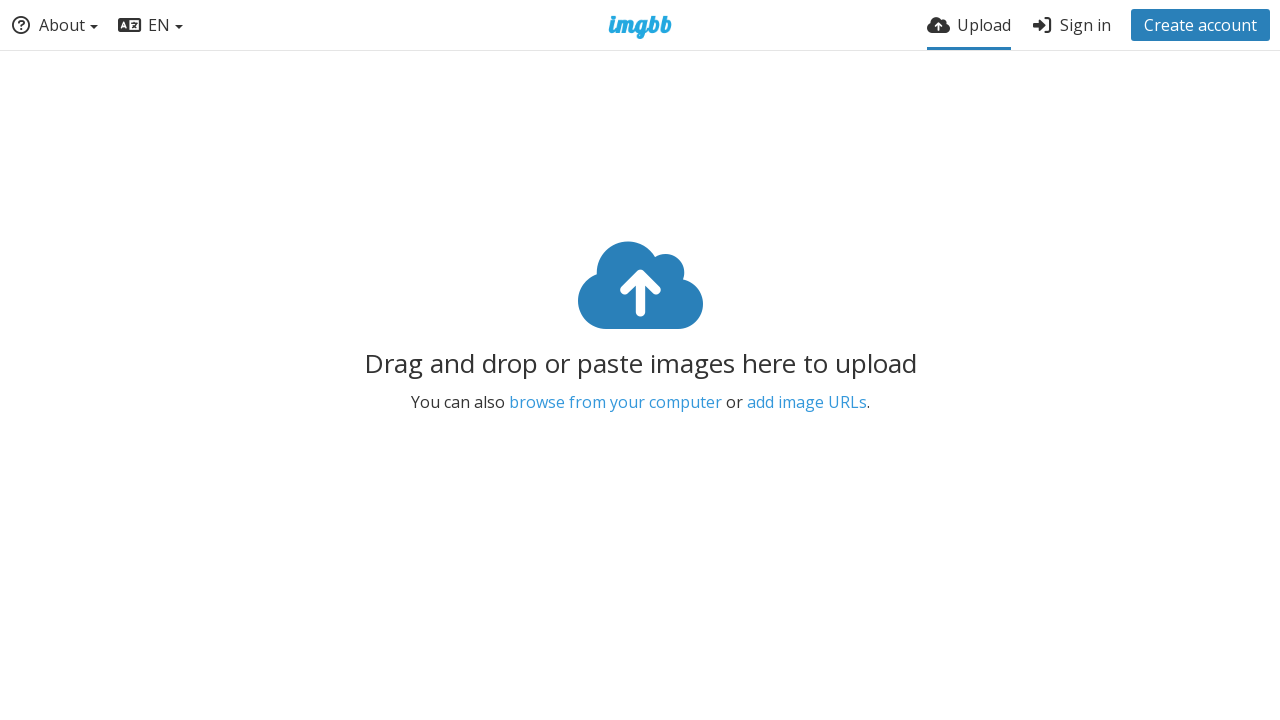

Created minimal valid JPEG test file at /tmp/test_upload_image.jpg
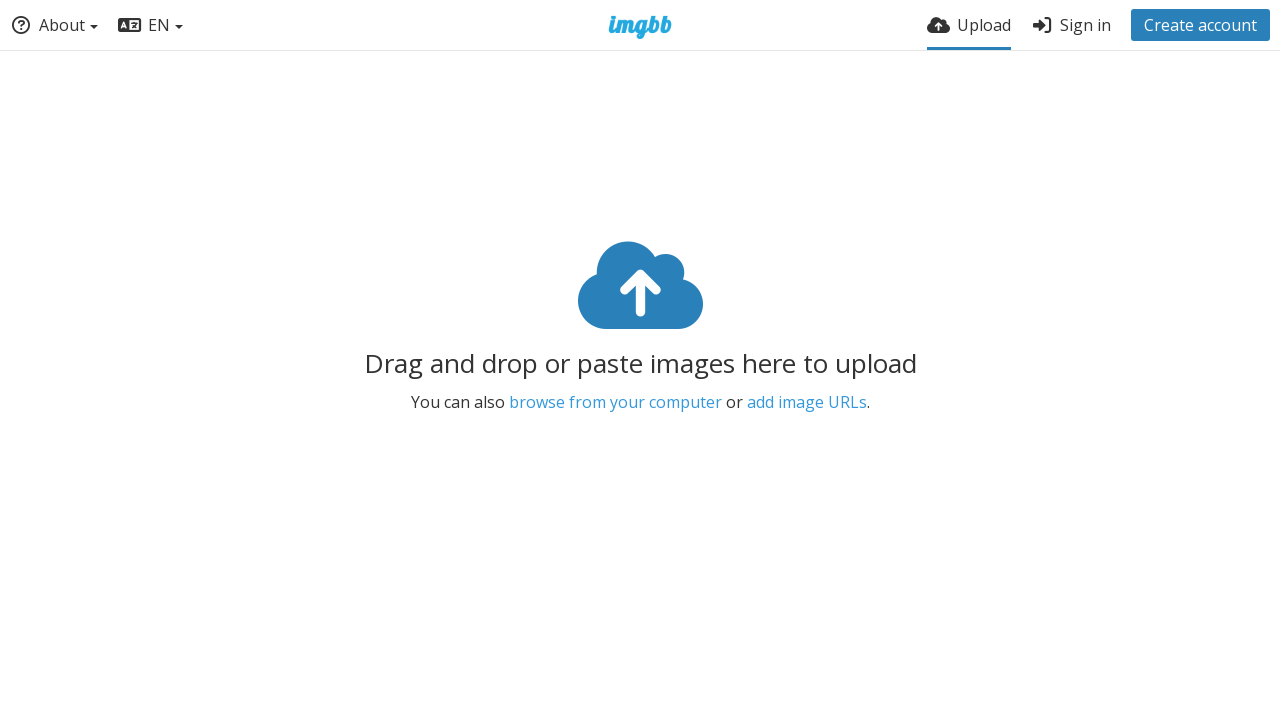

Set input files with test image for upload to file input element
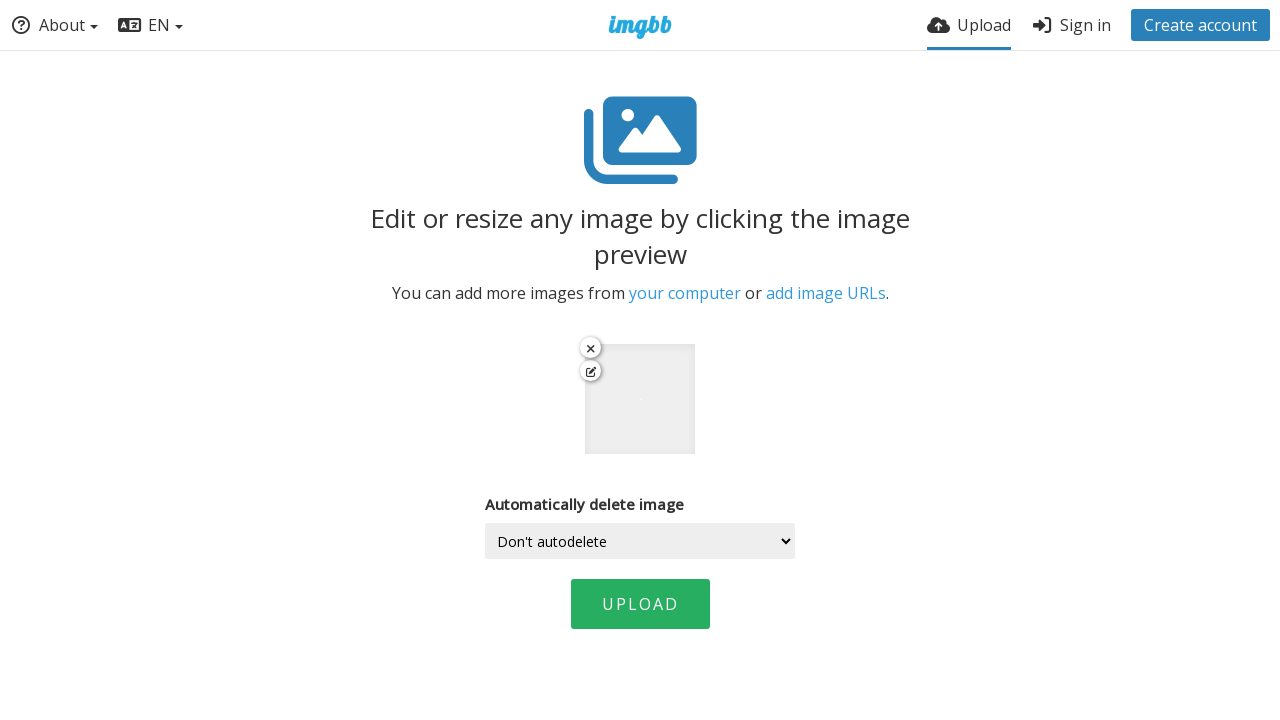

Waited 5000ms for upload to process
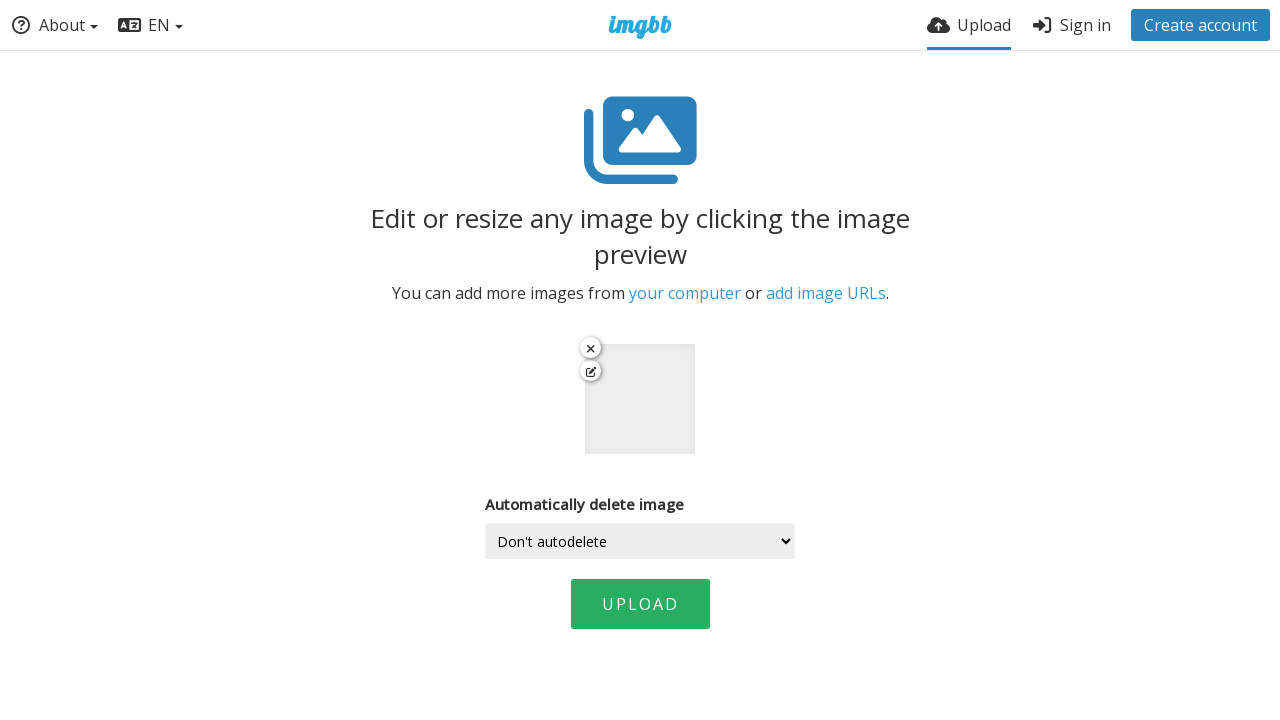

Cleaned up test file from /tmp/test_upload_image.jpg
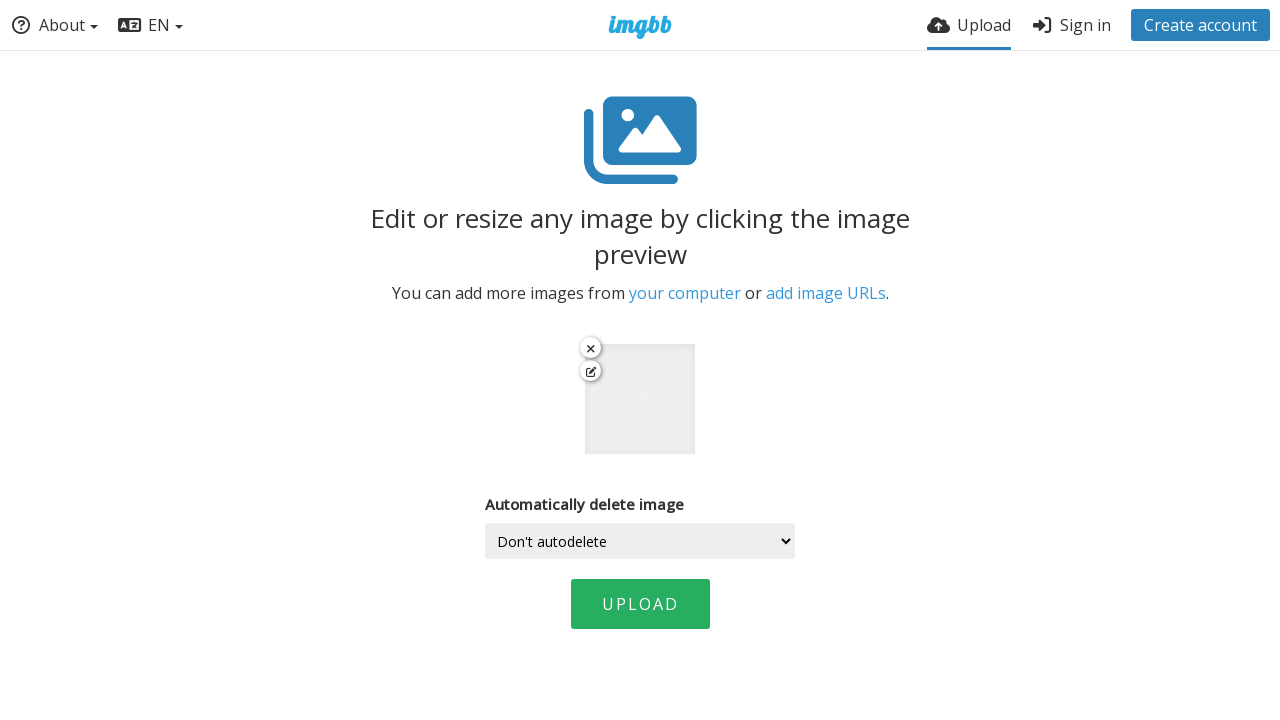

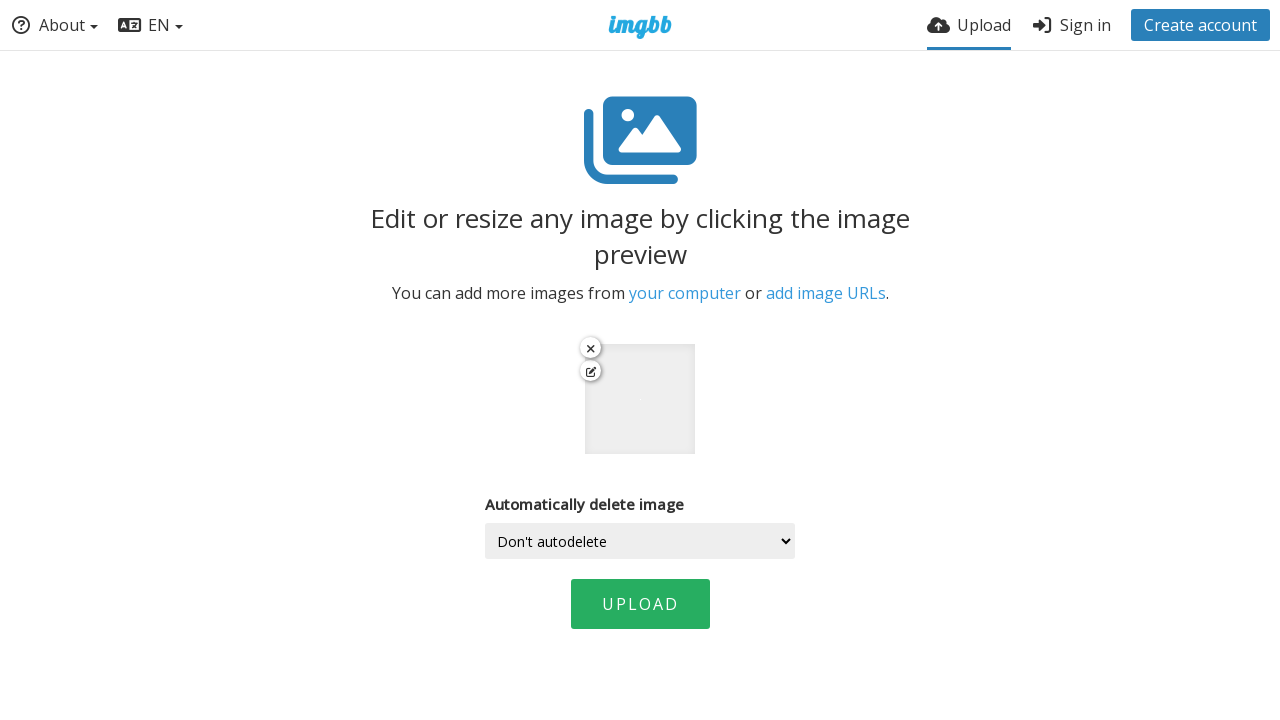